Waits for price to reach $100, books an item, then solves a math problem by calculating logarithm and submitting the answer

Starting URL: http://suninjuly.github.io/explicit_wait2.html

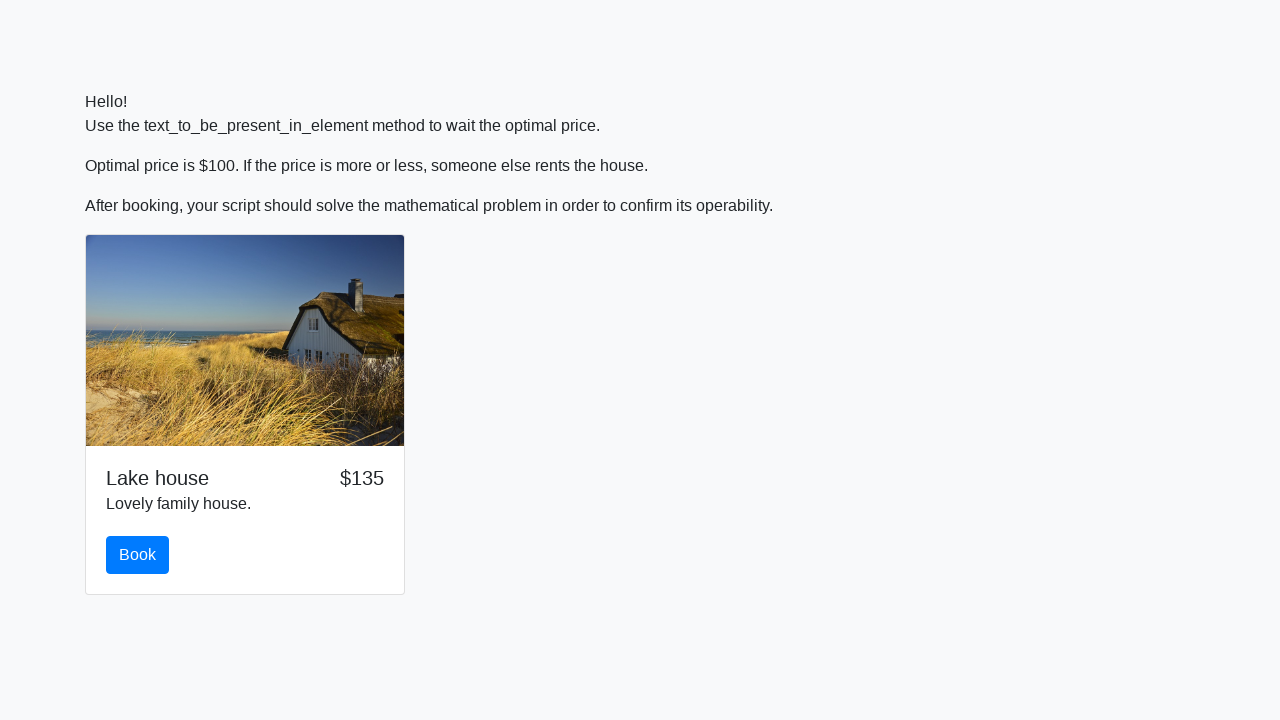

Waited for price to reach $100
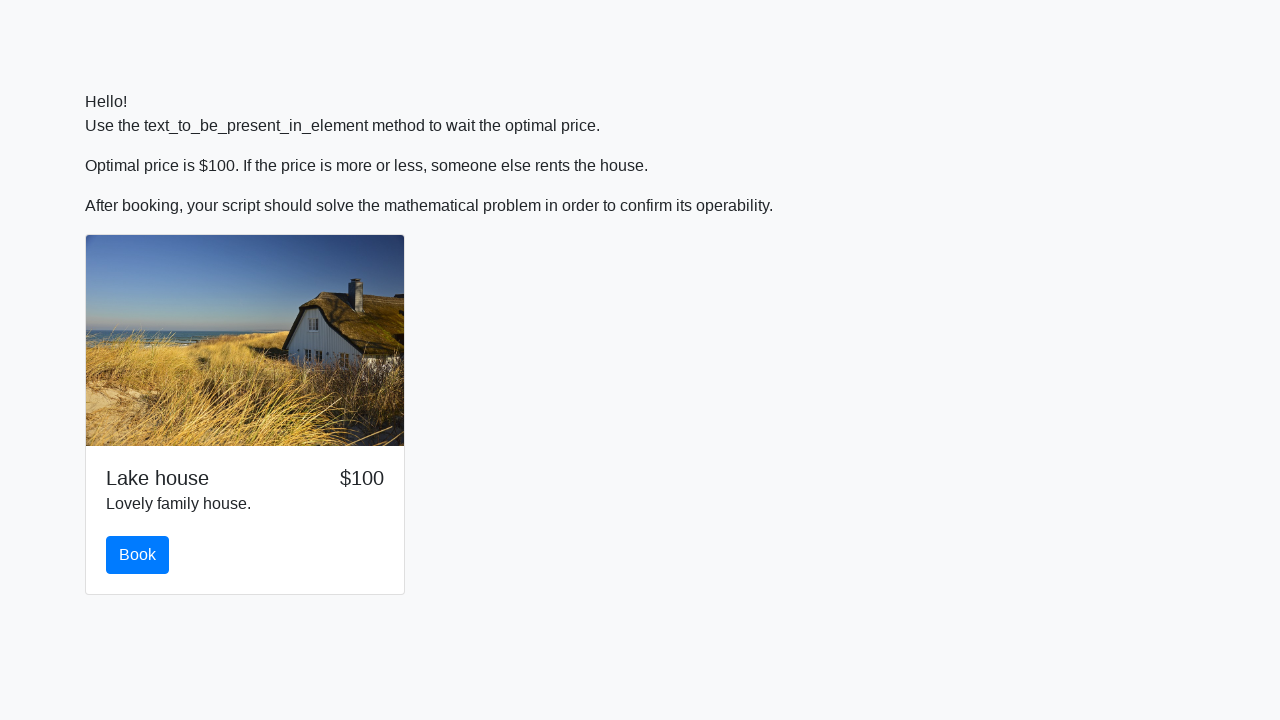

Clicked the book button at (138, 555) on #book
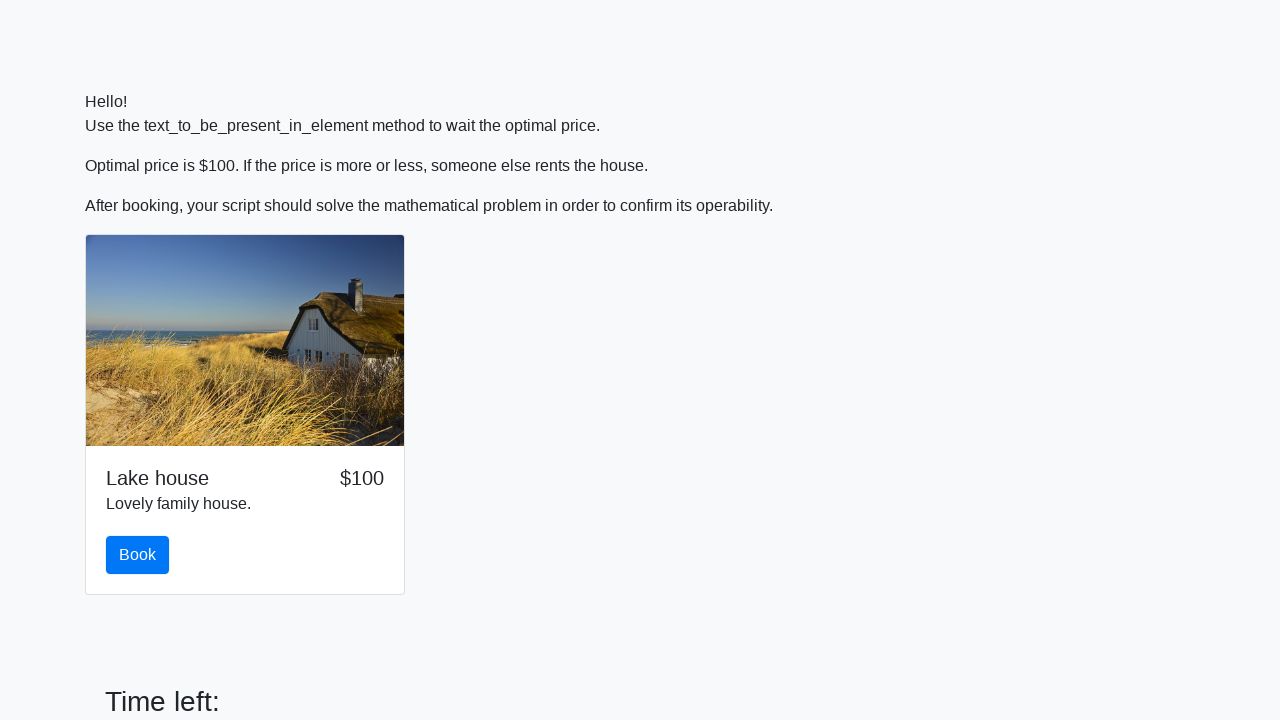

Retrieved the x value for calculation
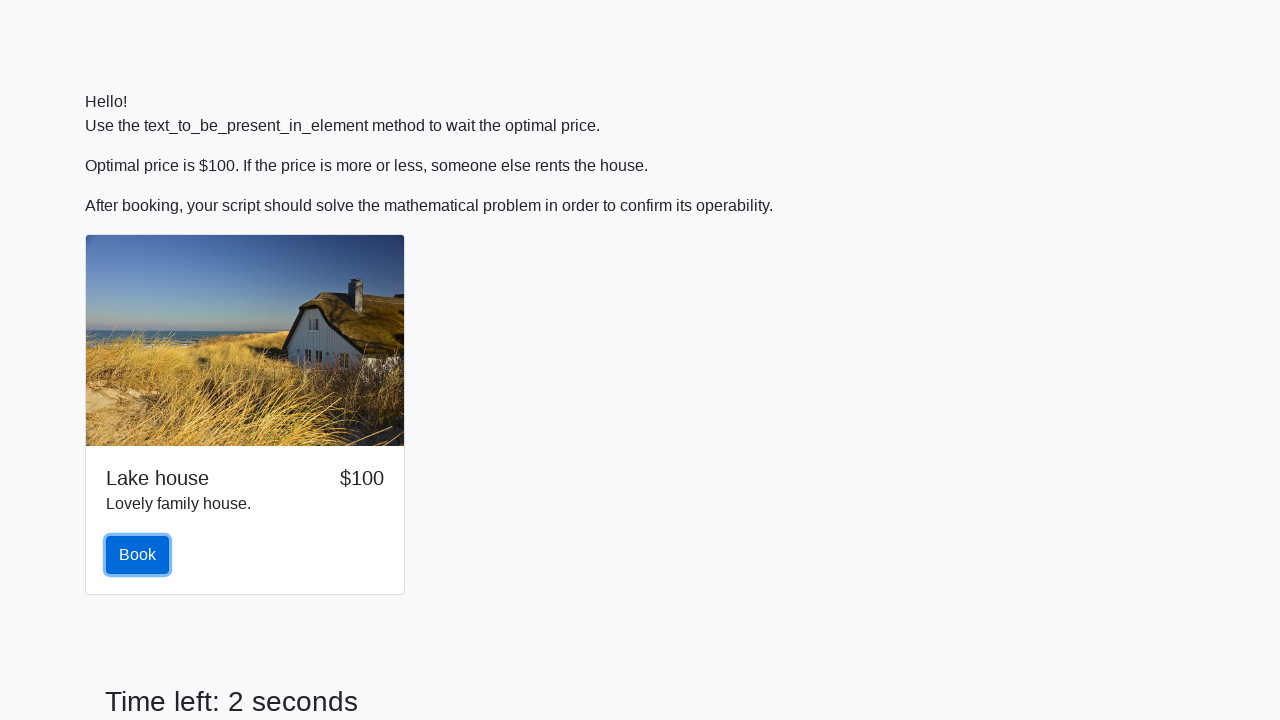

Calculated logarithm result: 2.4347326951402177
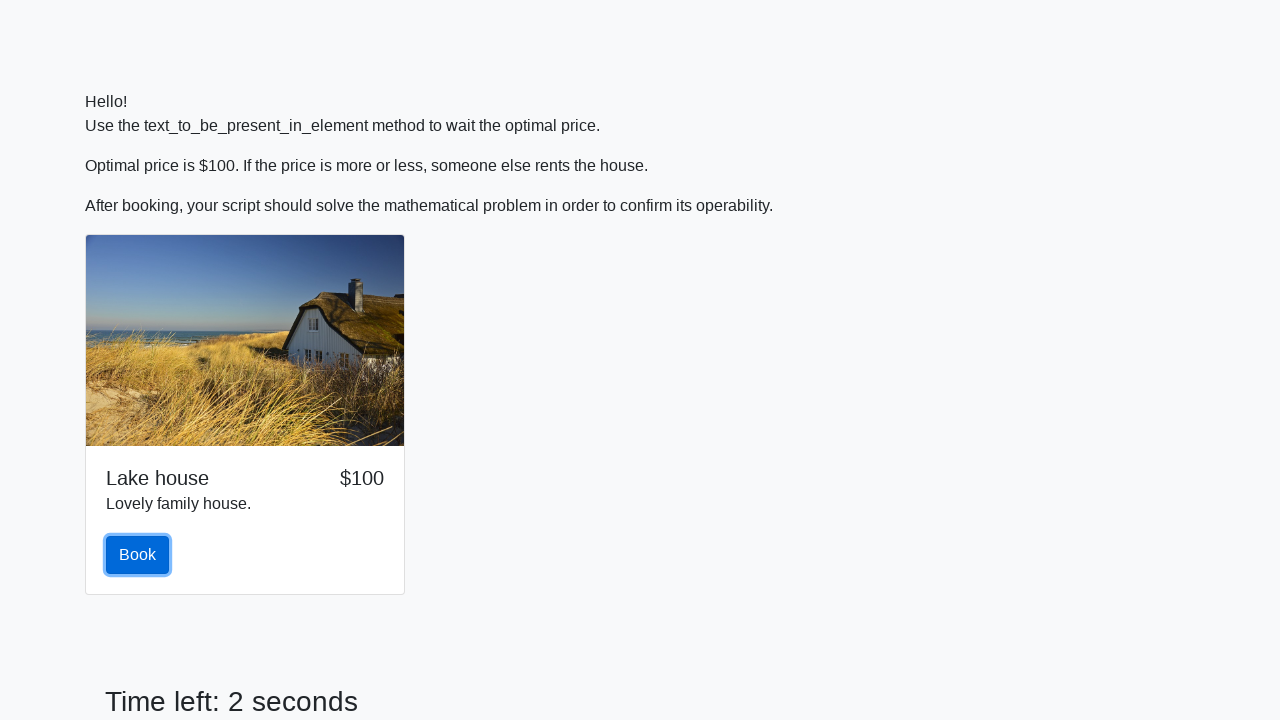

Filled the answer field with calculated logarithm result on #answer
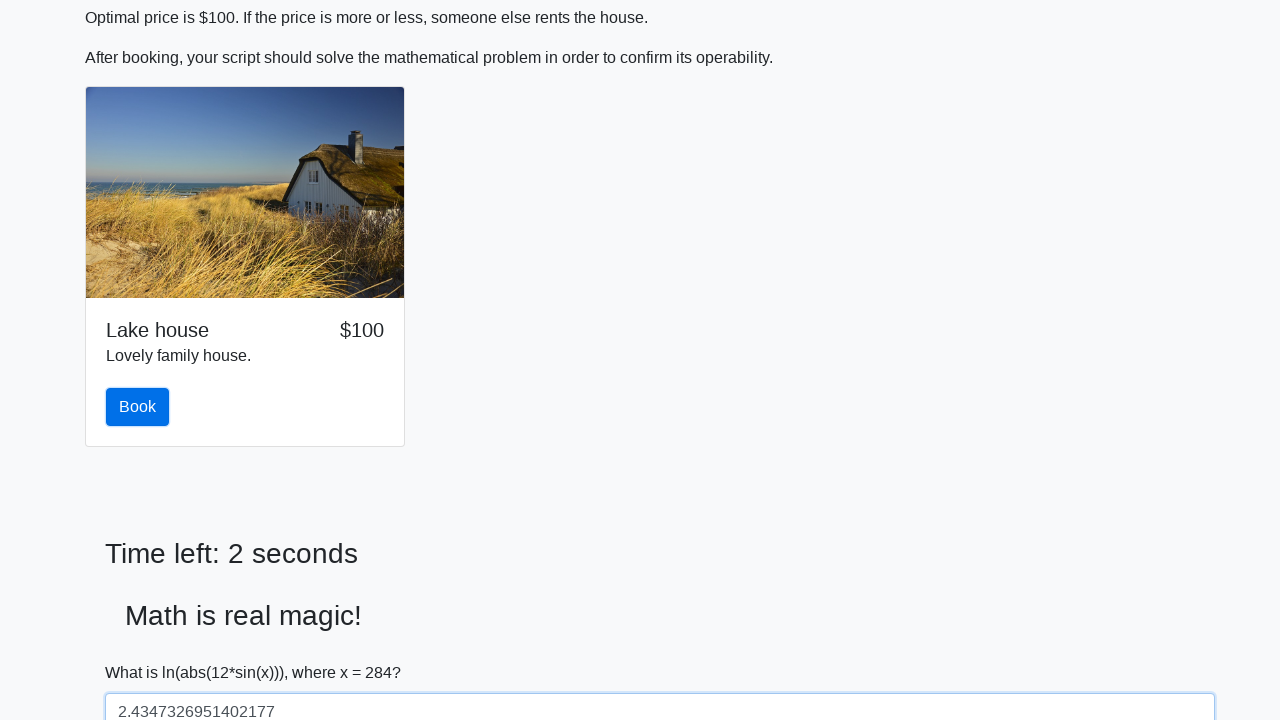

Clicked the solve button to submit the answer at (143, 651) on #solve
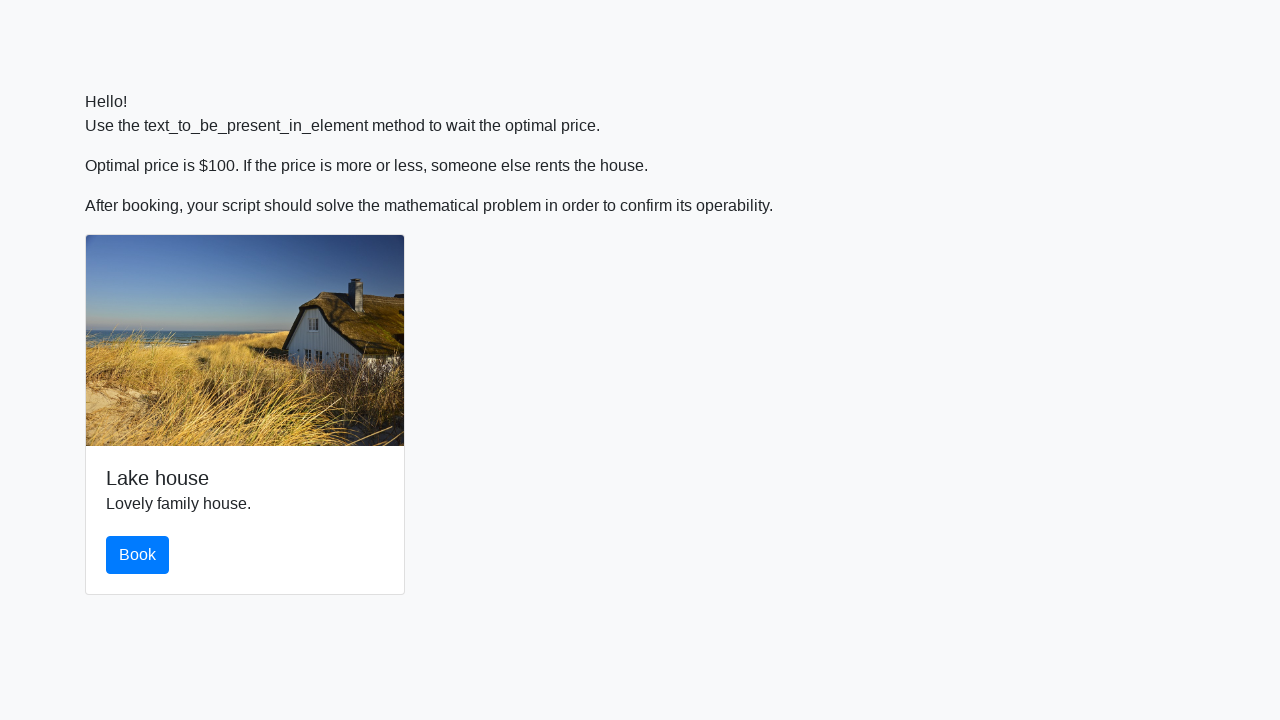

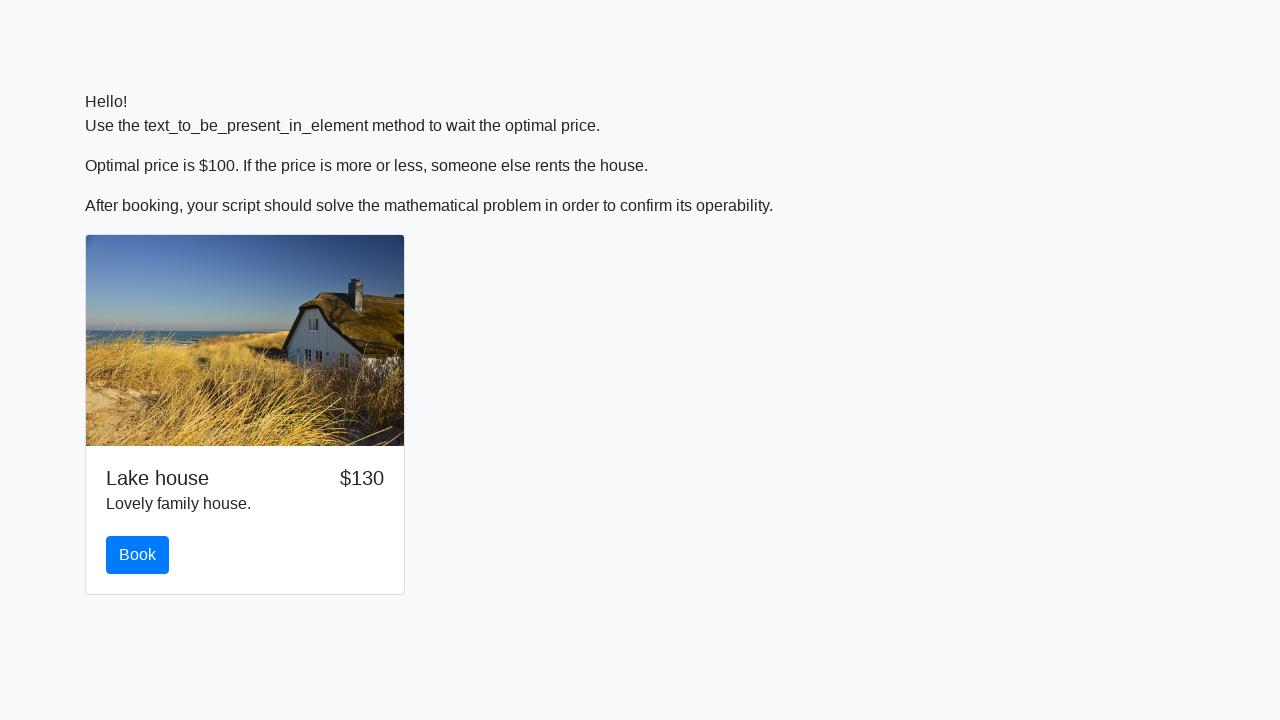